Navigates to the Formy project homepage, opens the Components dropdown menu, and clicks on the "Drag and Drop" option to navigate to that page

Starting URL: https://formy-project.herokuapp.com/

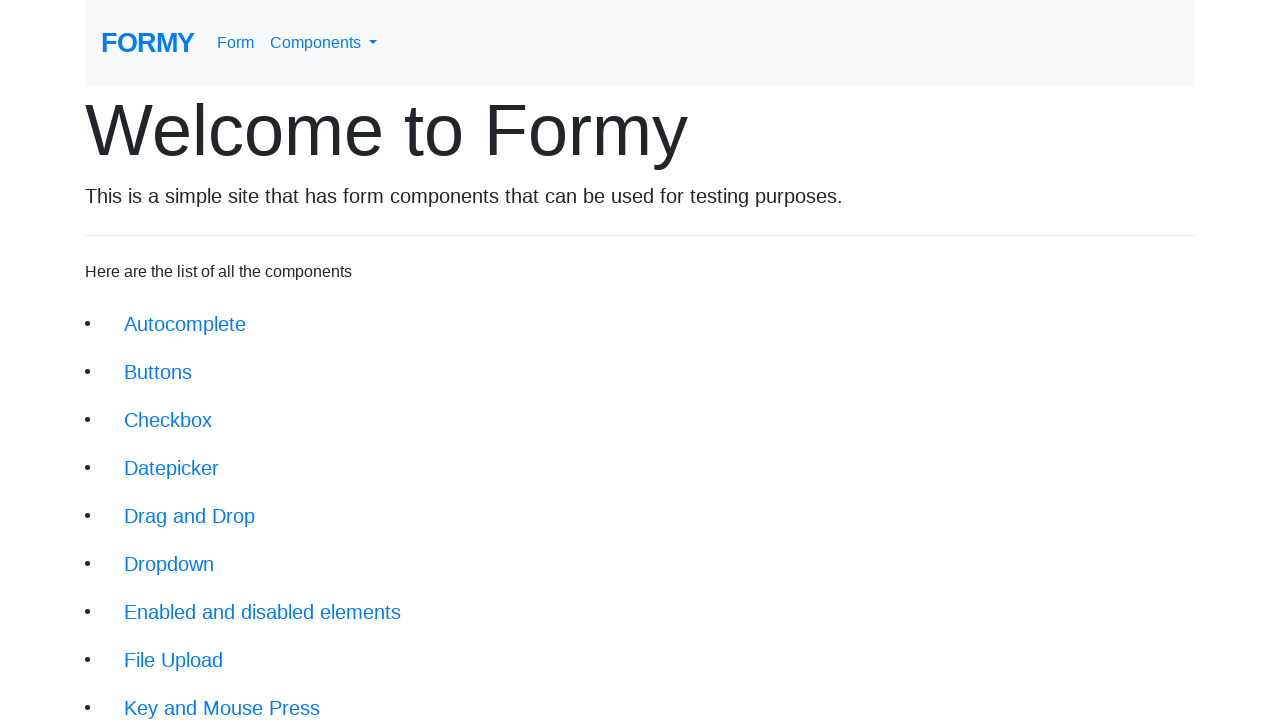

Clicked on the Components dropdown menu at (324, 43) on #navbarDropdownMenuLink
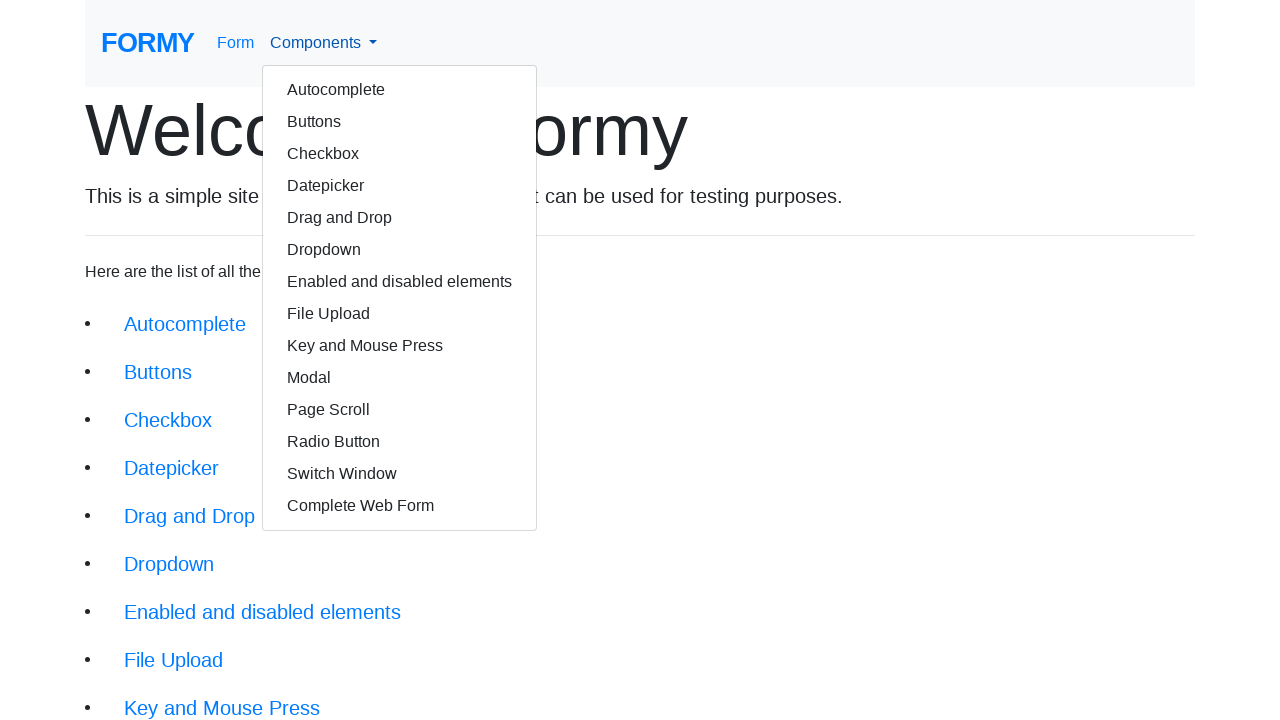

Clicked on the 'Drag and Drop' option from the dropdown at (400, 218) on text=Drag and Drop
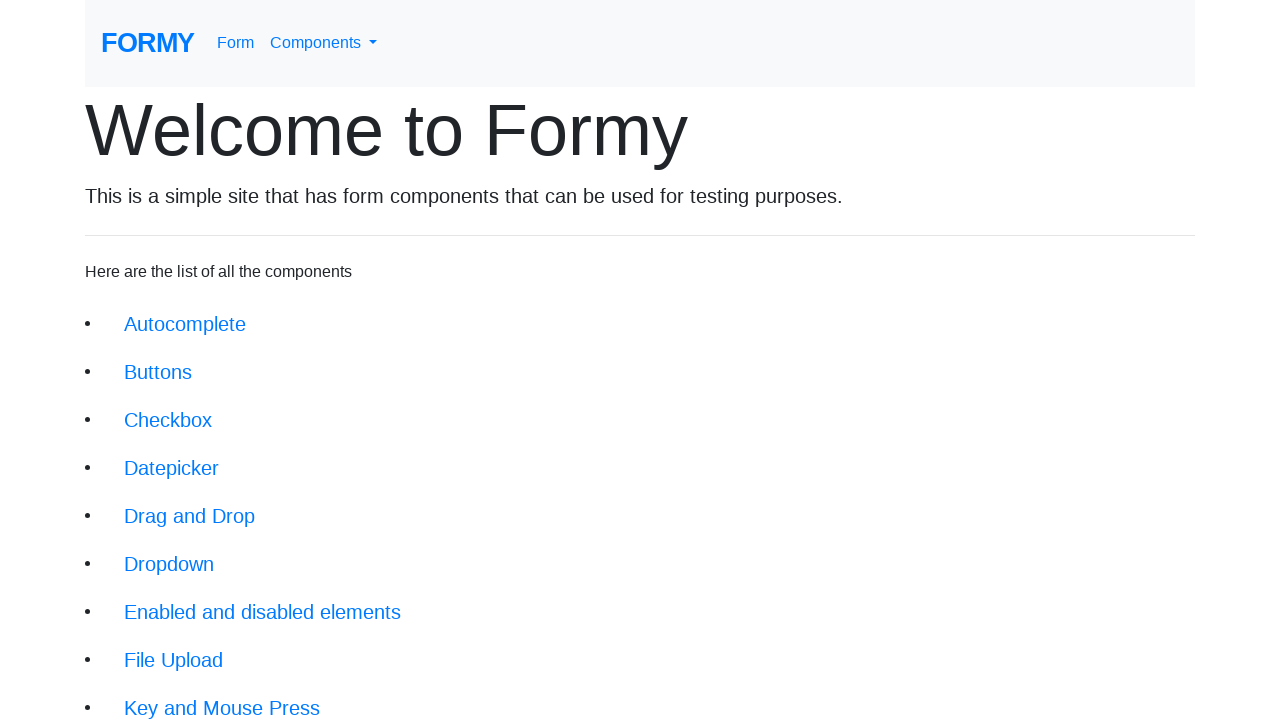

Drag and Drop page loaded successfully
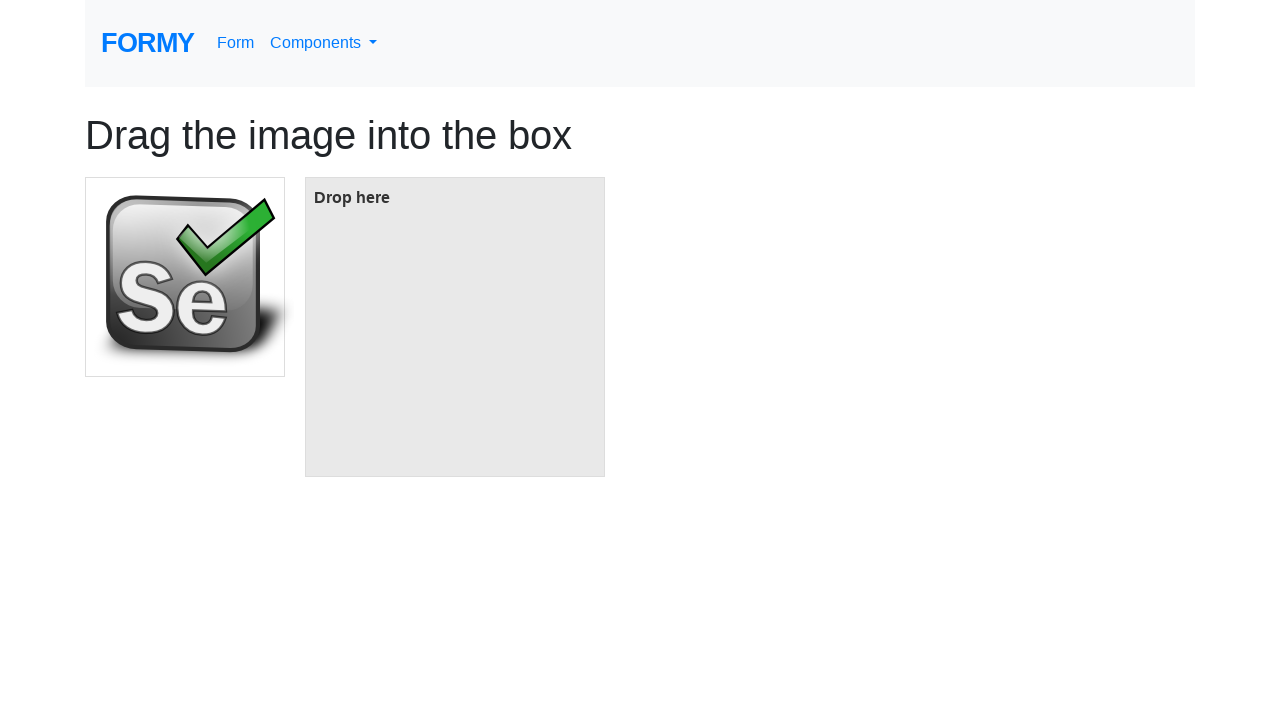

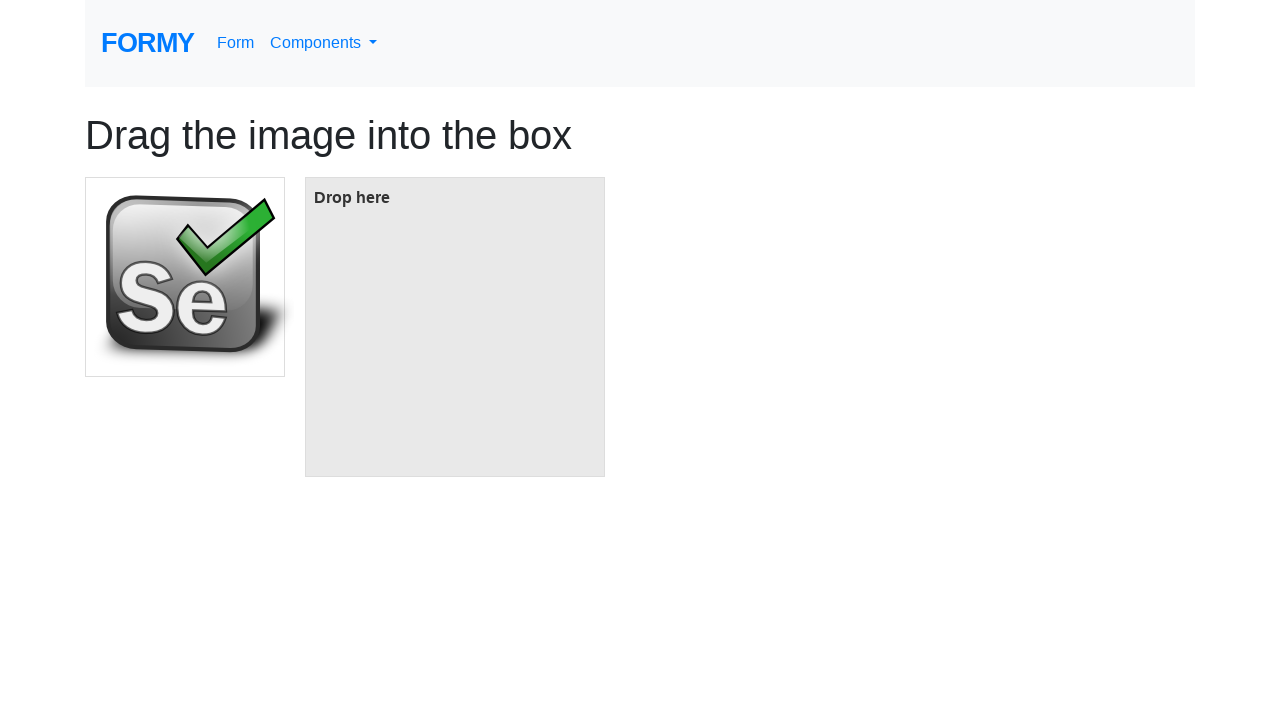